Tests three types of JavaScript alerts: accepting a JS Alert, dismissing a JS Confirm dialog, and entering text in a JS Prompt dialog

Starting URL: https://the-internet.herokuapp.com/javascript_alerts

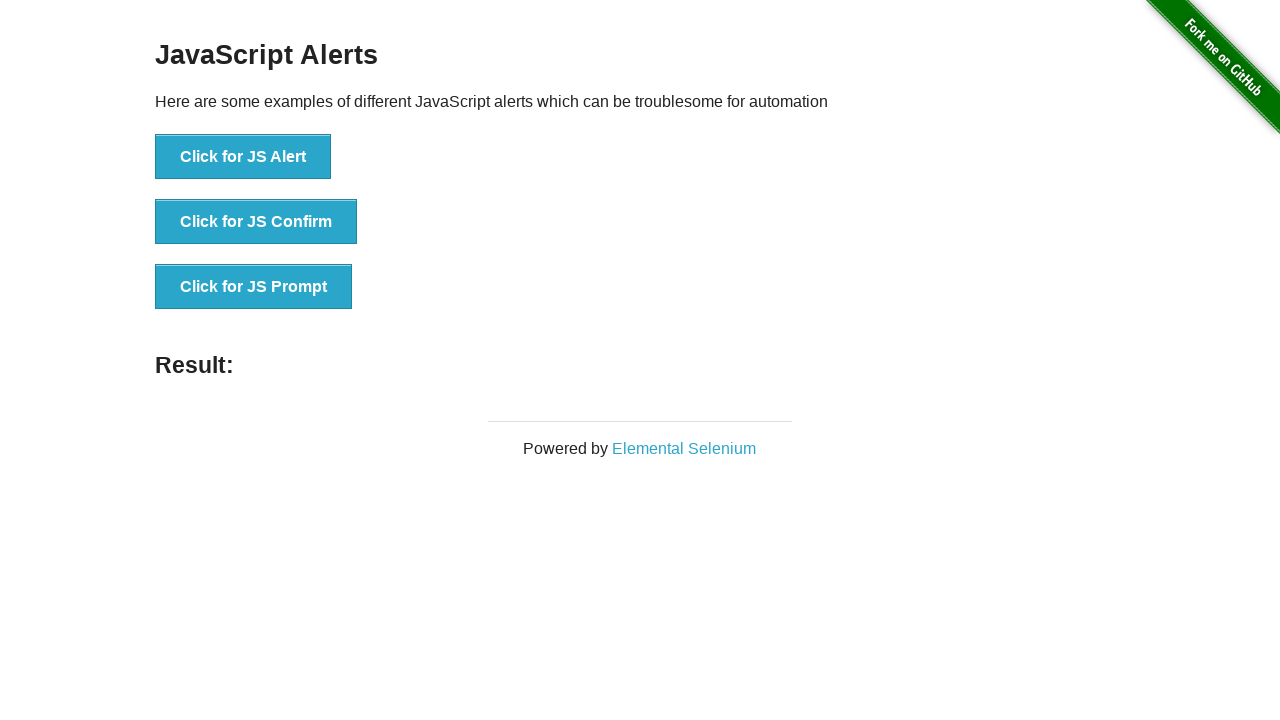

Clicked 'Click for JS Alert' button at (243, 157) on xpath=//button[contains(text(),'Click for JS Alert')]
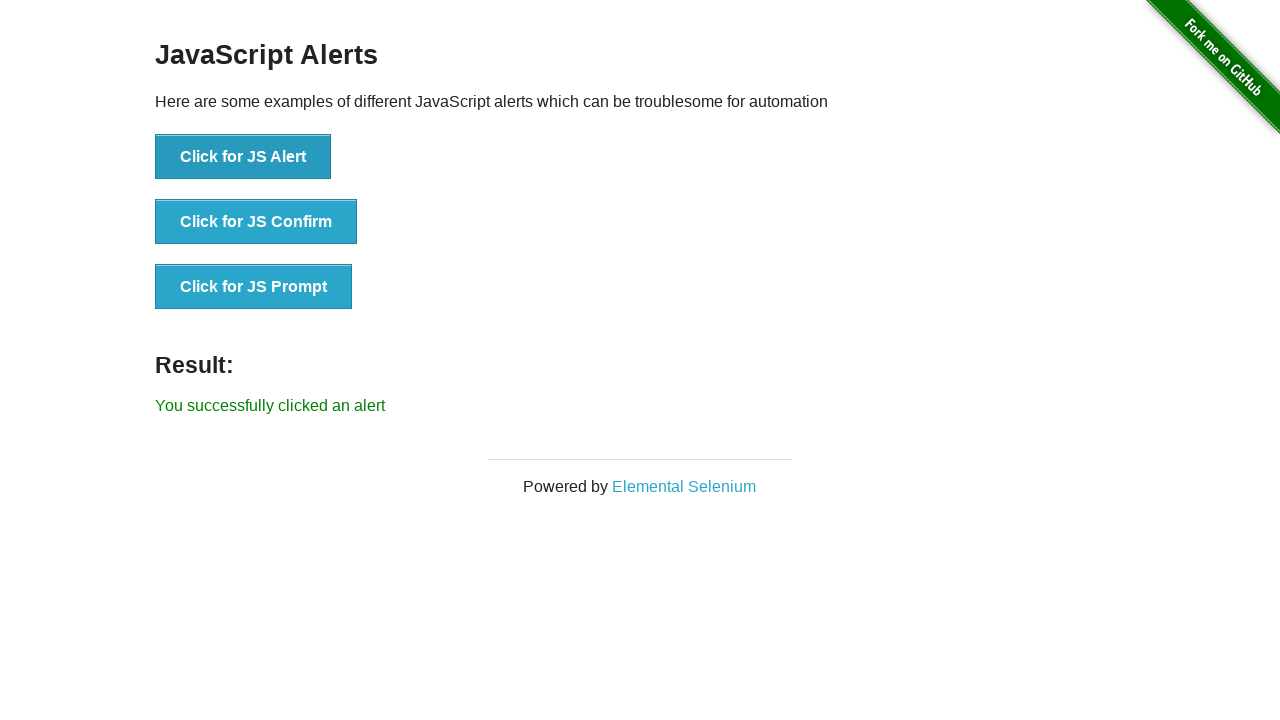

Clicked 'Click for JS Alert' button and accepted the alert at (243, 157) on xpath=//button[contains(text(),'Click for JS Alert')]
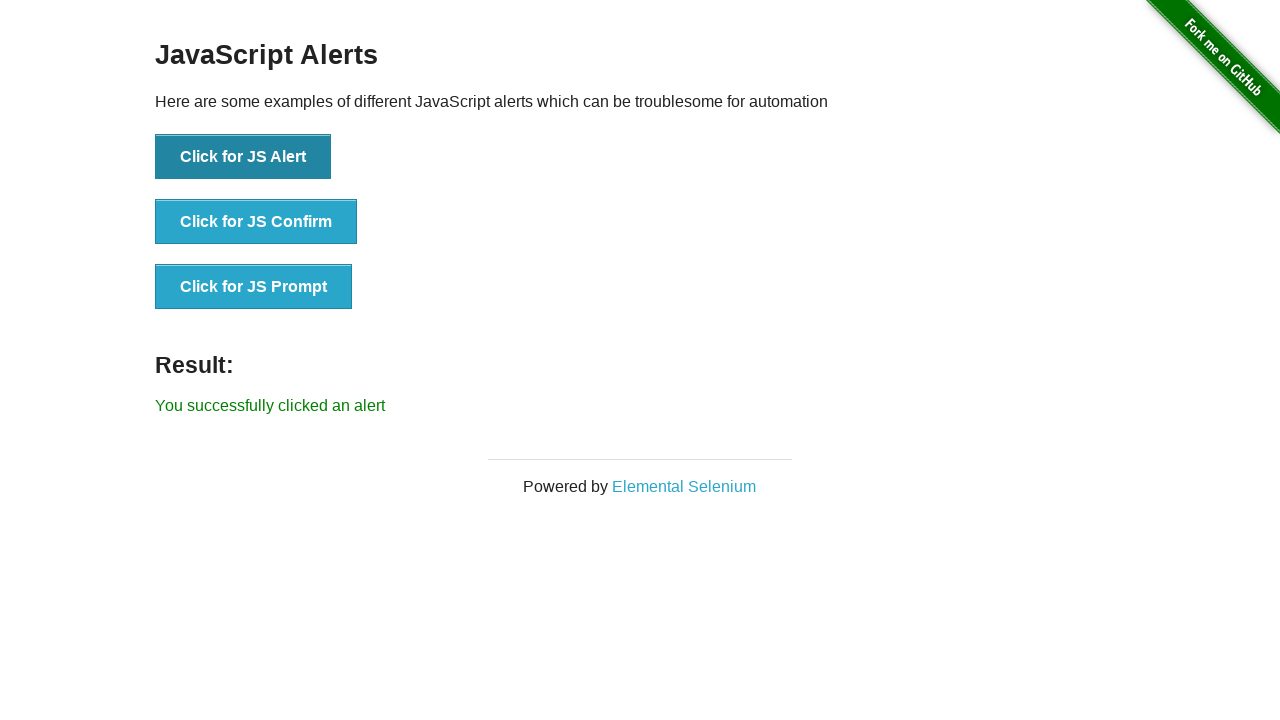

Result element appeared after accepting JS Alert
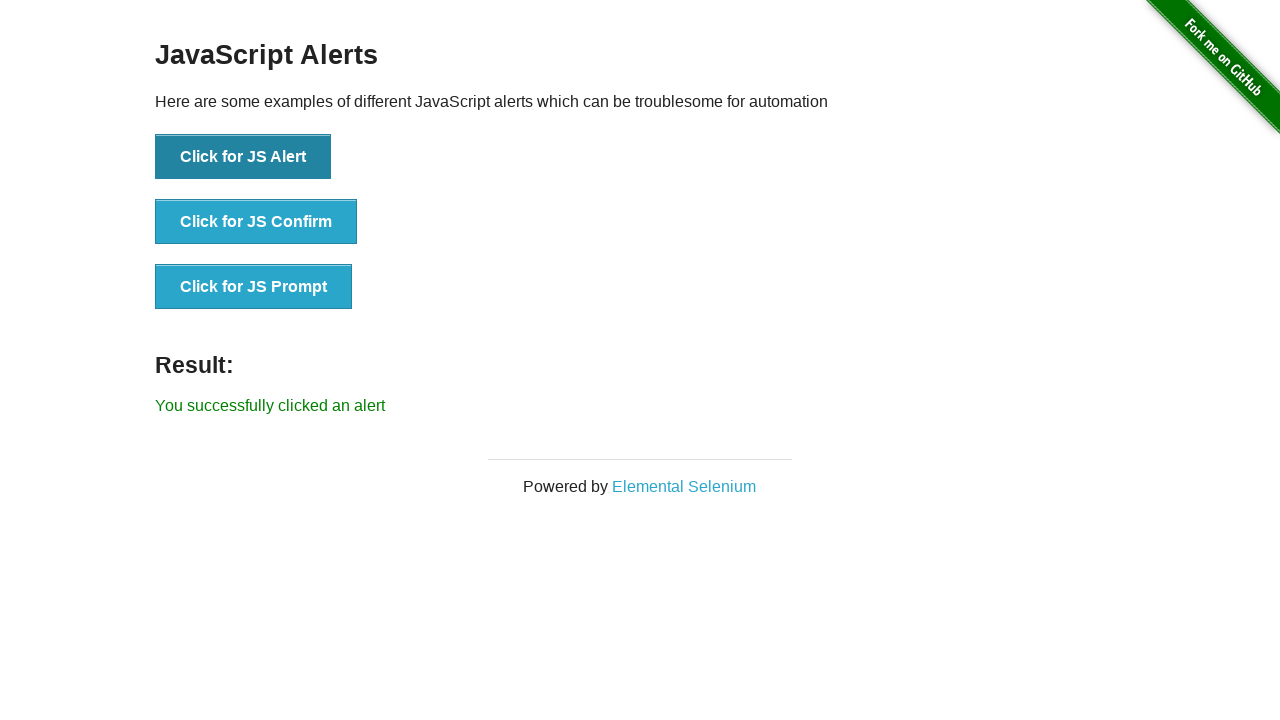

Clicked 'Click for JS Confirm' button and dismissed the confirm dialog at (256, 222) on xpath=//button[contains(text(),'Click for JS Confirm')]
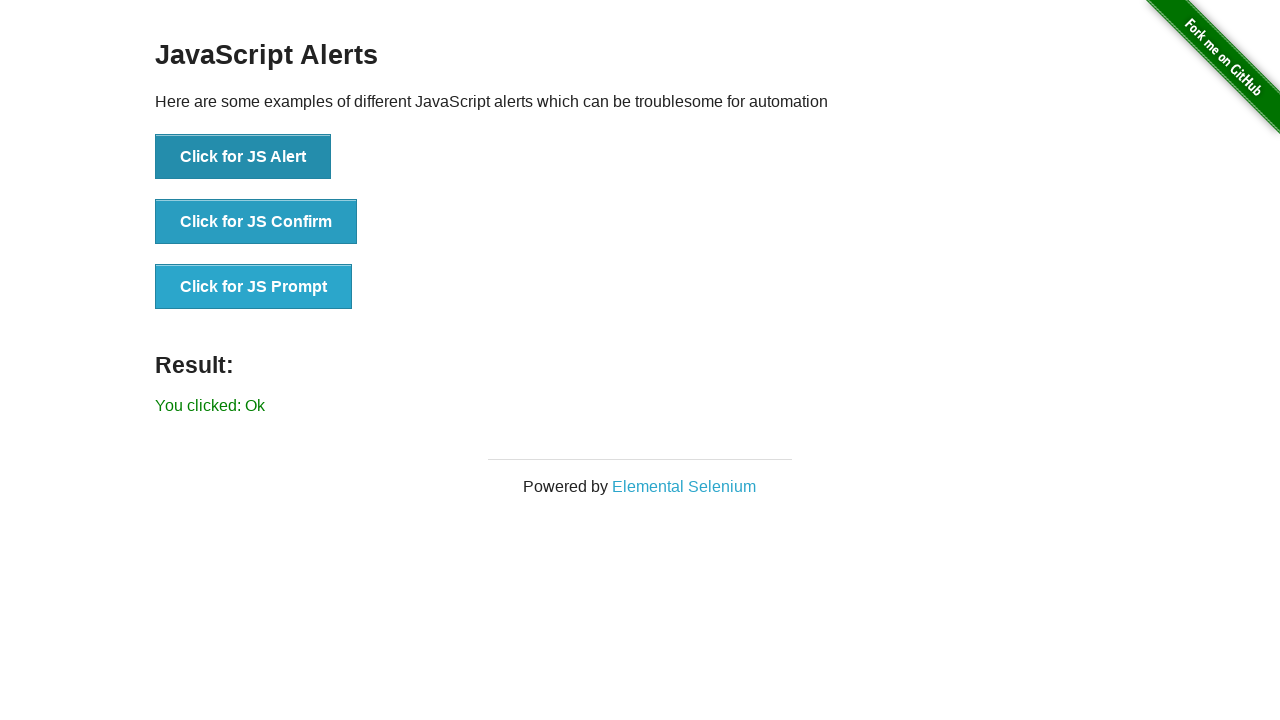

Waited 1 second after dismissing confirm dialog
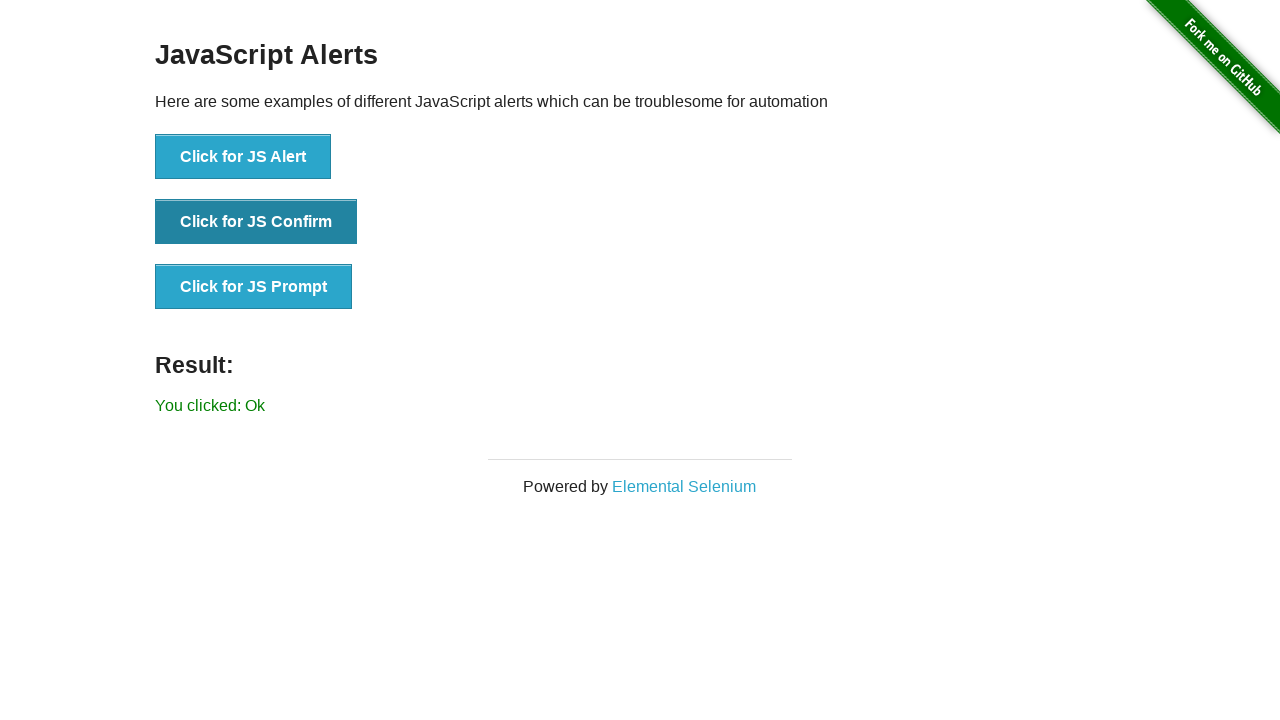

Clicked 'Click for JS Prompt' button and entered text 'I AM SADI' at (254, 287) on xpath=//button[contains(text(),'Click for JS Prompt')]
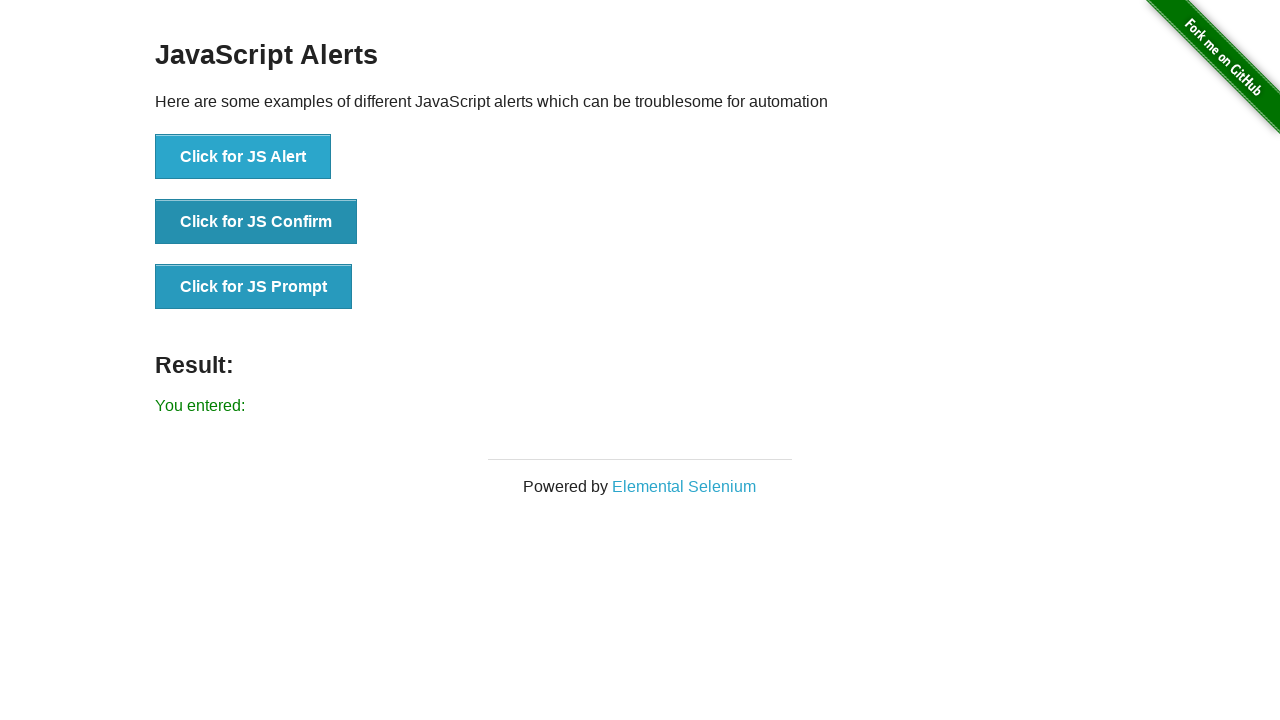

Waited 1 second after accepting prompt dialog
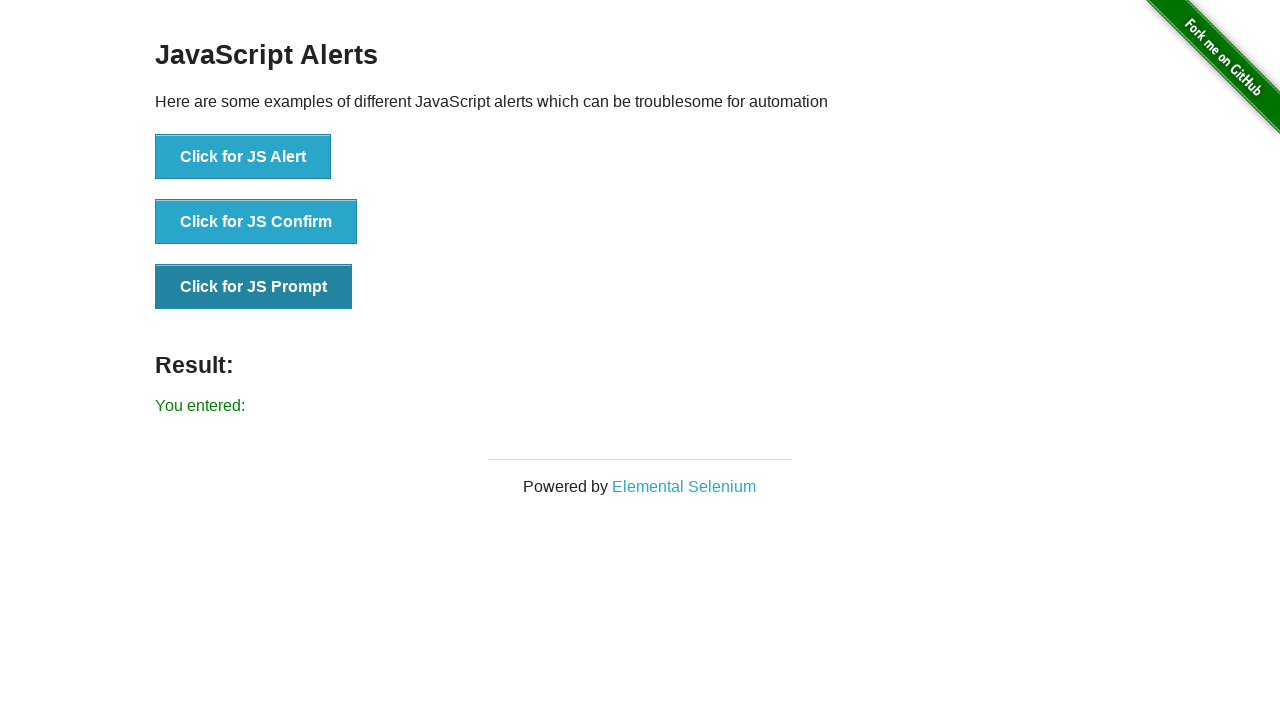

Result element appeared showing the prompt text was accepted
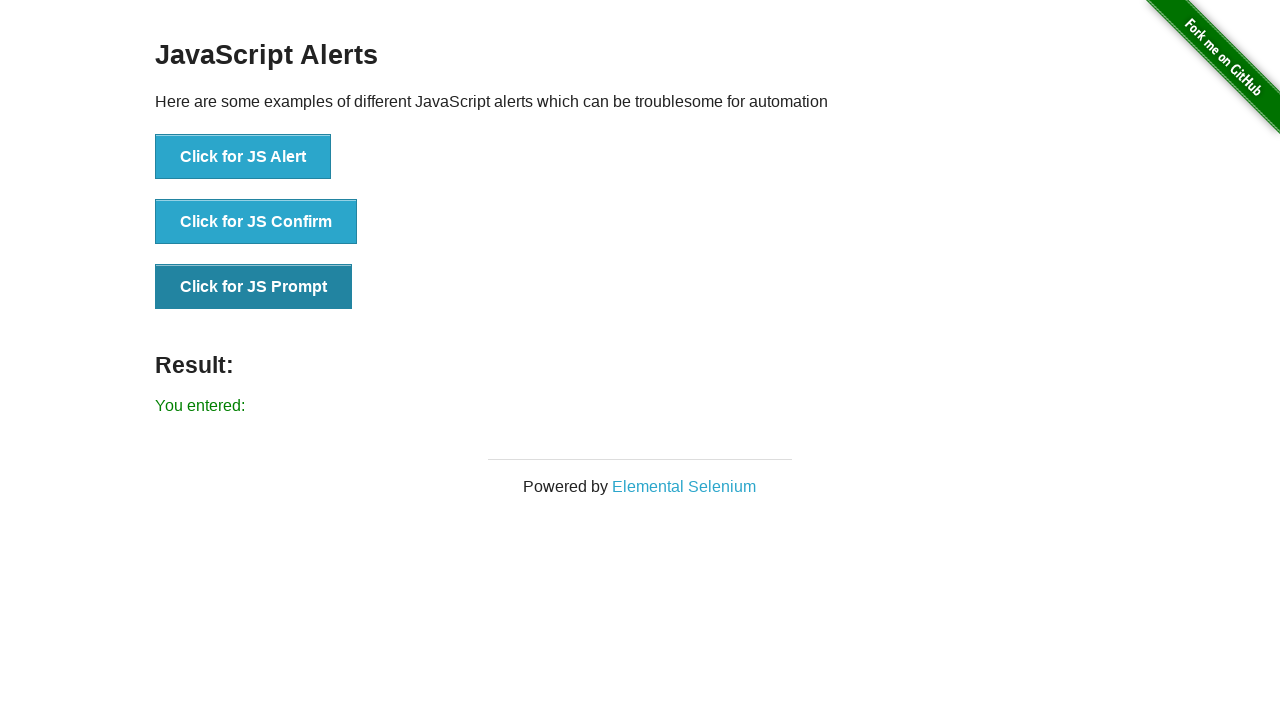

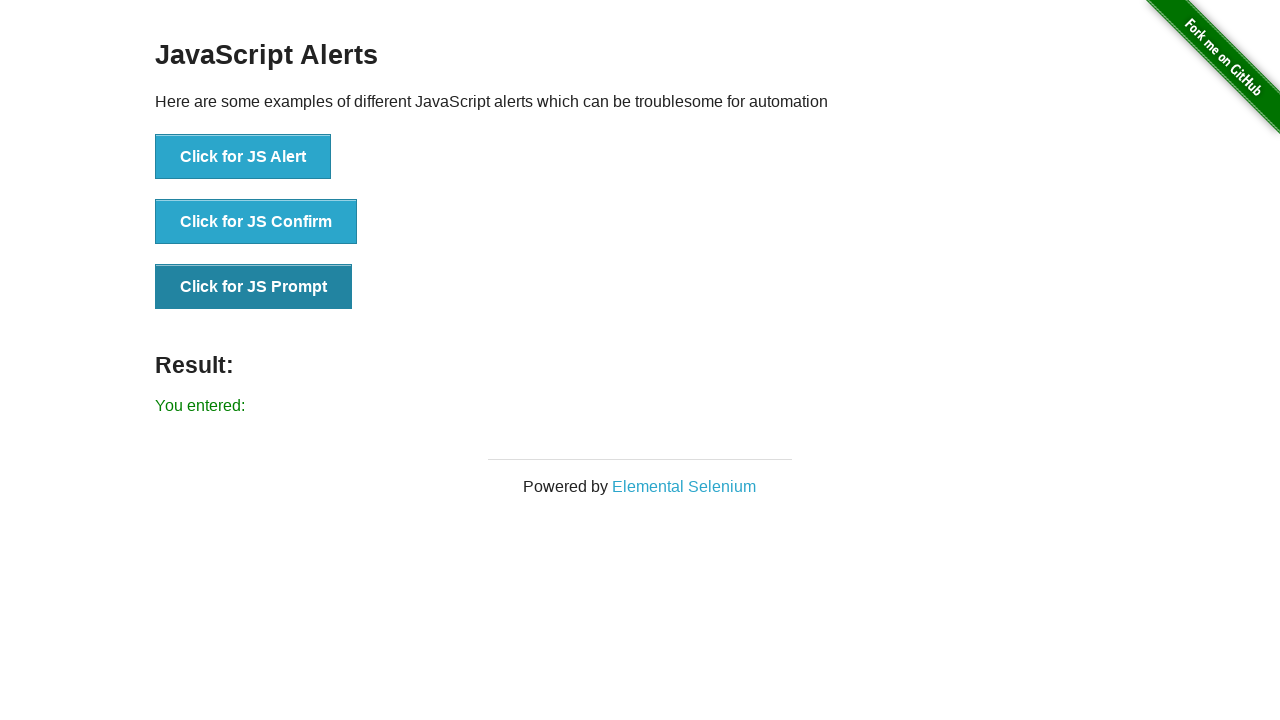